Tests window handling by opening new windows, switching between them, and closing multiple windows

Starting URL: https://leafground.com/window.xhtml

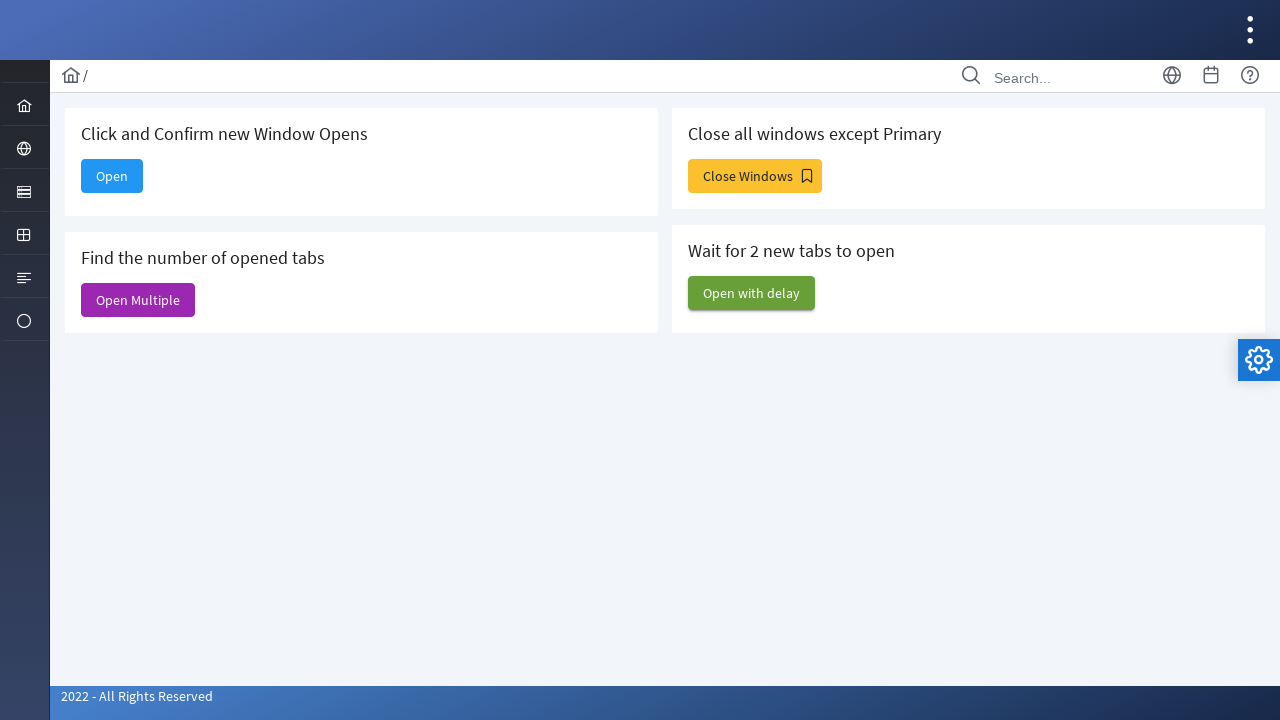

Clicked button to open first popup window at (112, 176) on (//button[@type='button'])[1]
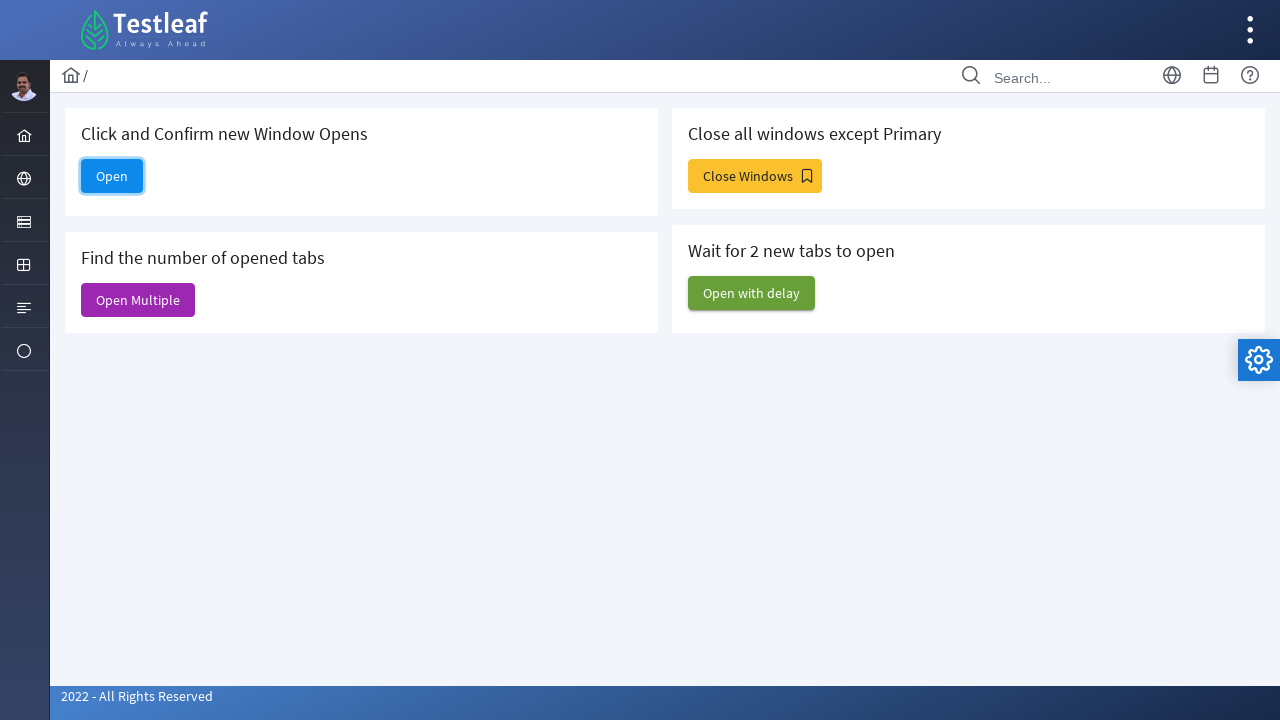

Captured new popup window
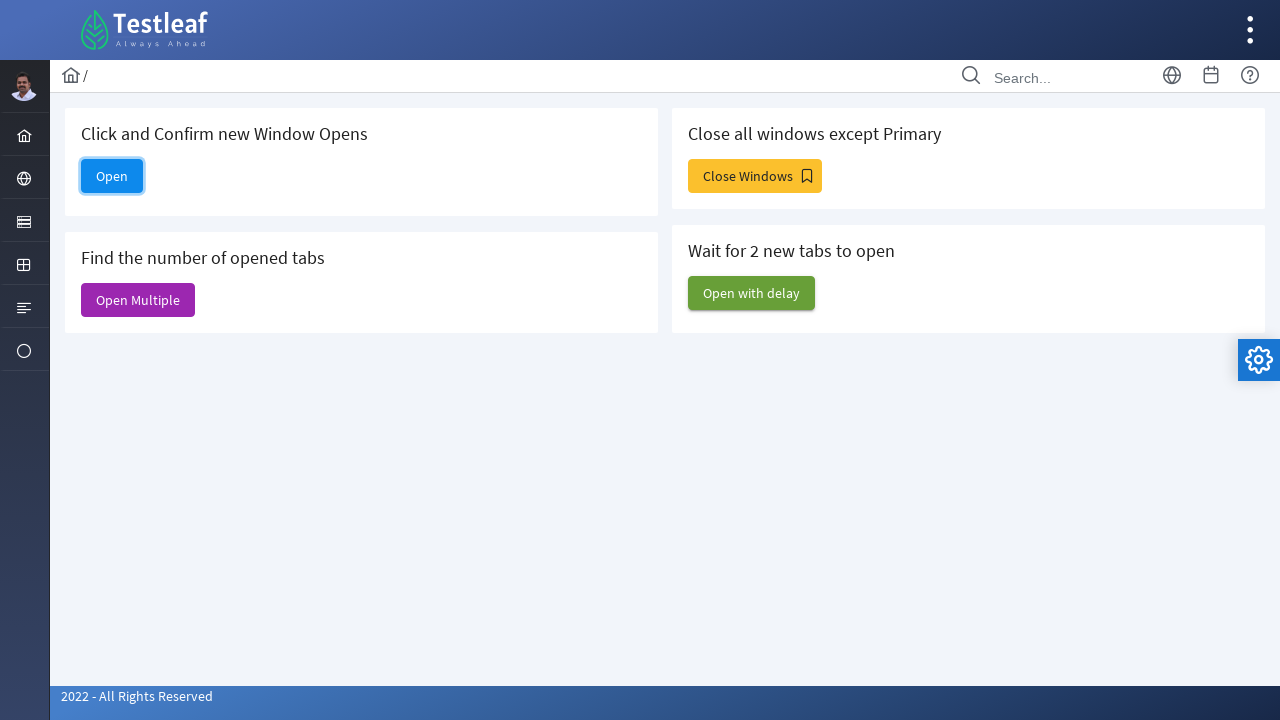

Filled text input with 'Hello' in popup window on (//input[@type='text'])[1]
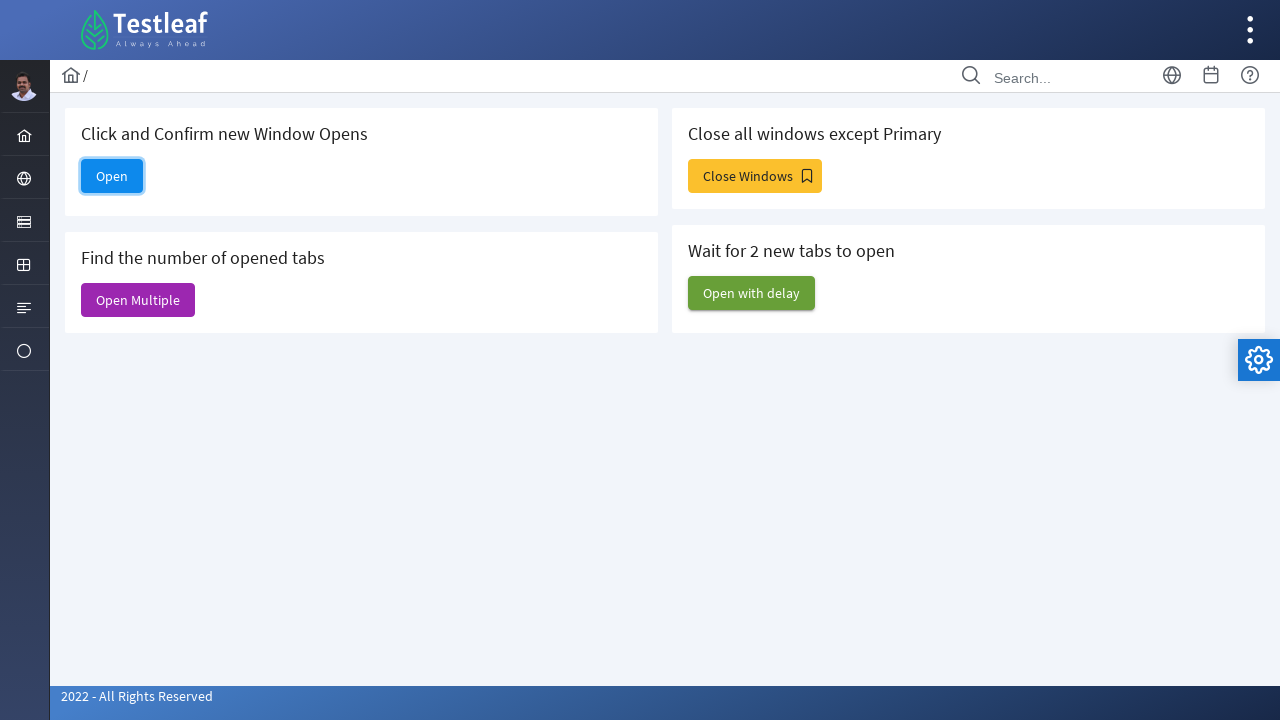

Closed the first popup window
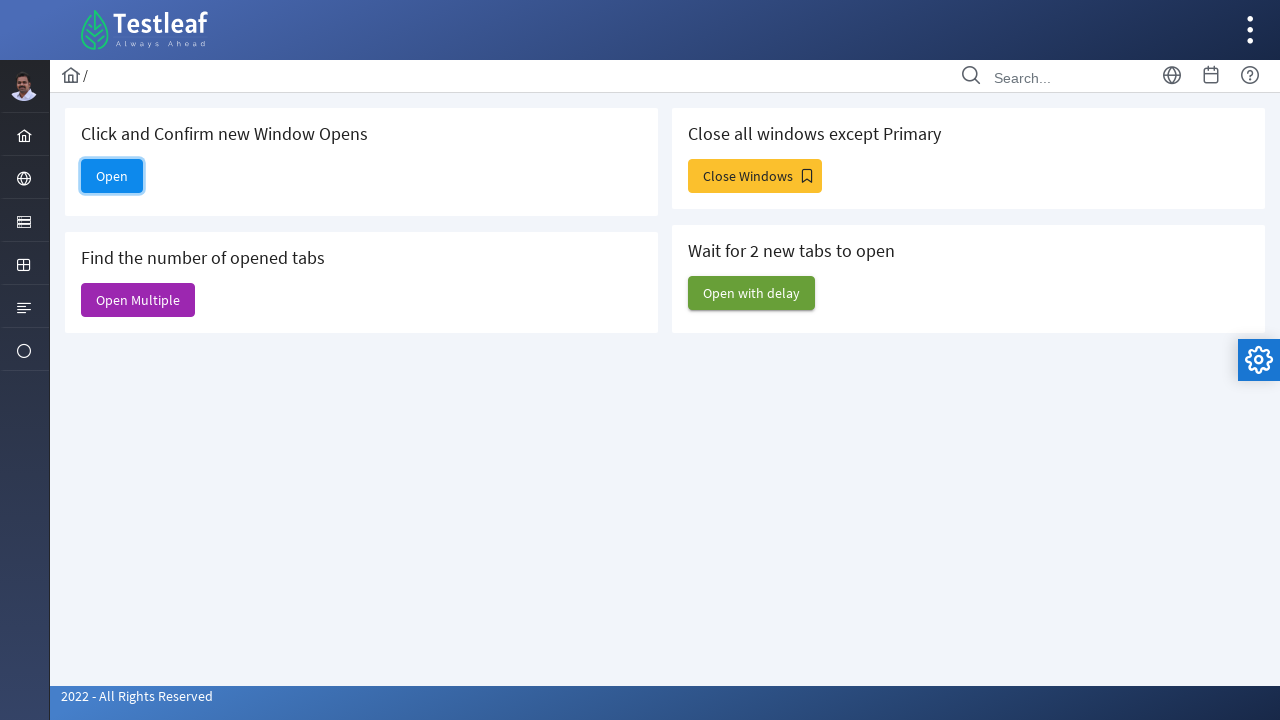

Opened another popup window at (138, 300) on #j_idt88\:j_idt91
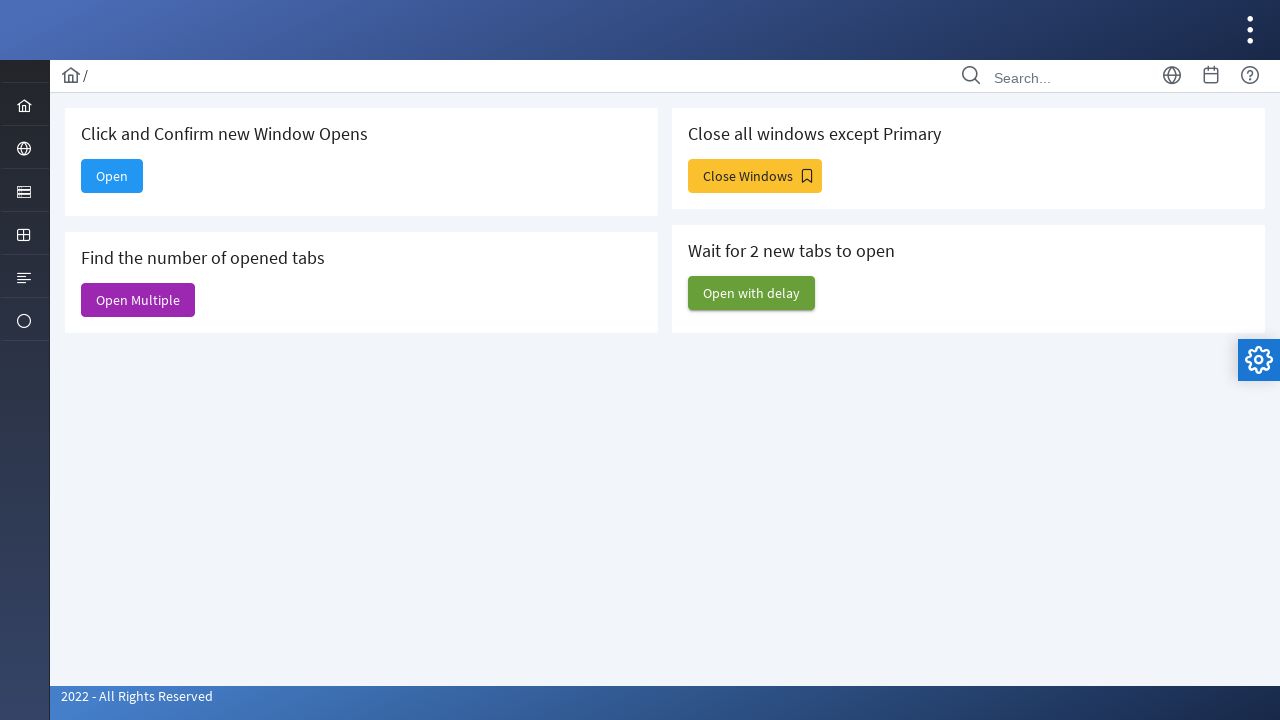

Retrieved all open windows/pages, count: 6
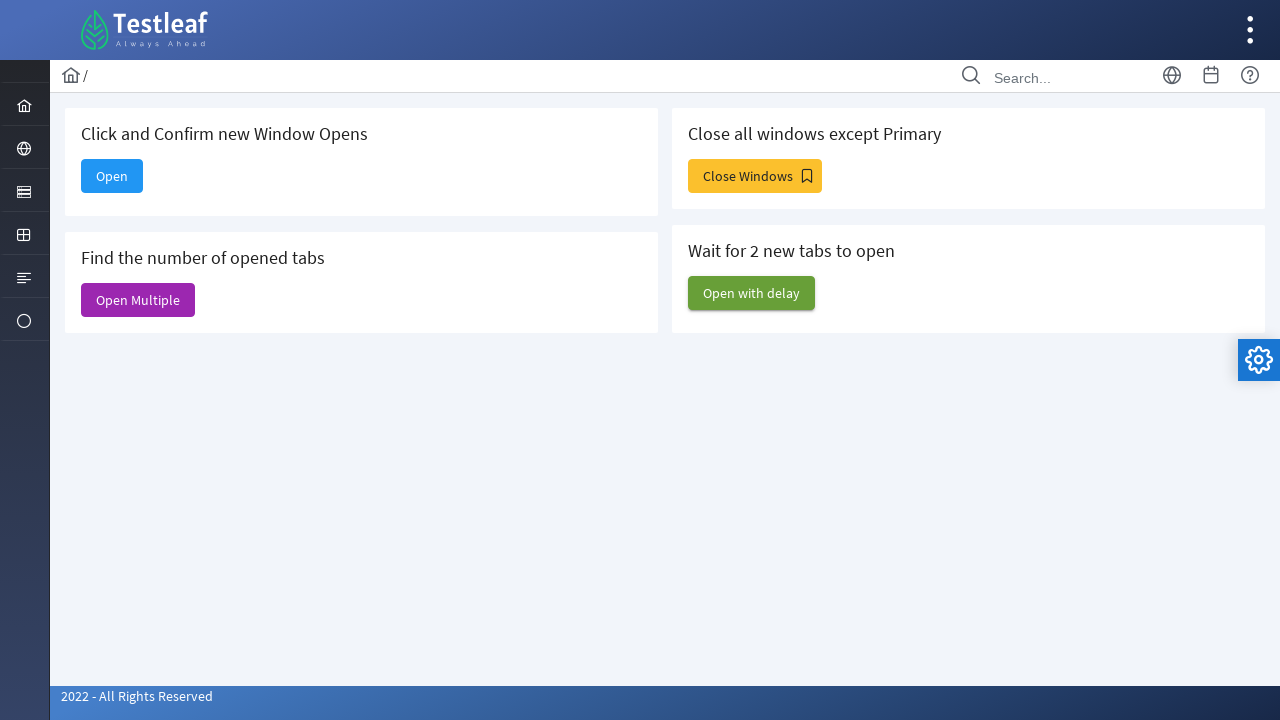

Printed windows count: 6
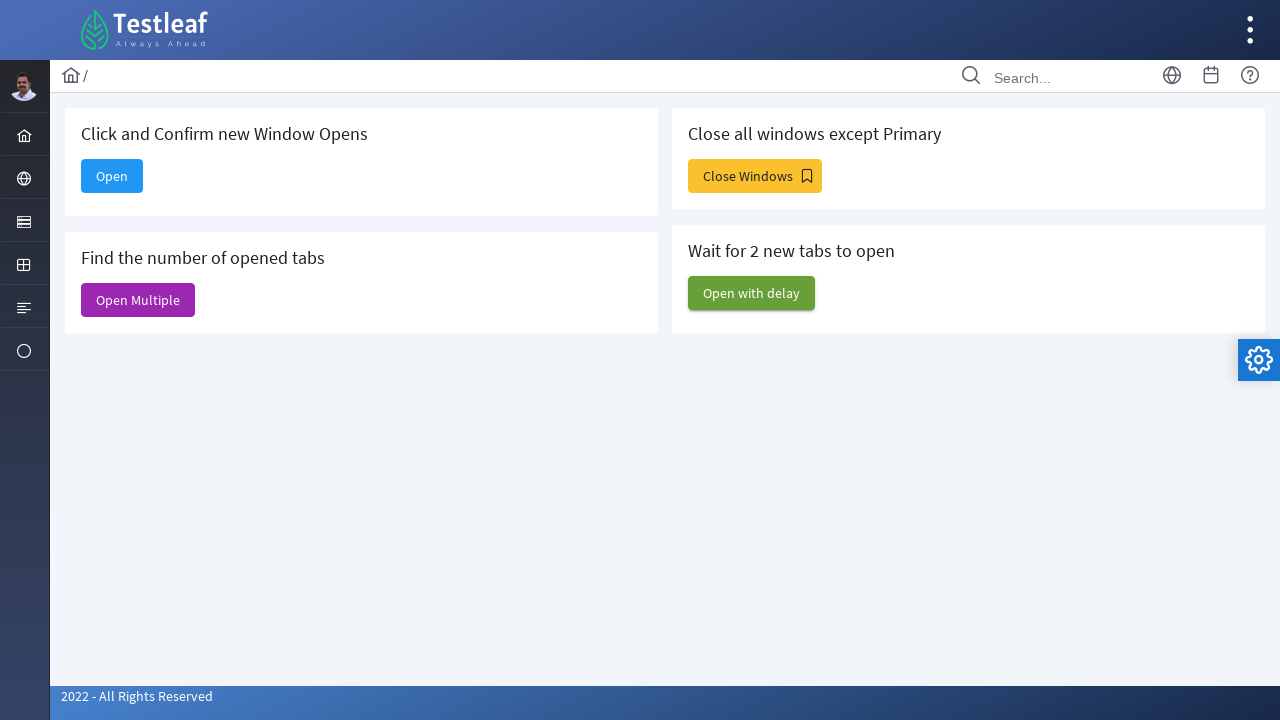

Clicked button to open additional popup windows at (755, 176) on #j_idt88\:j_idt93
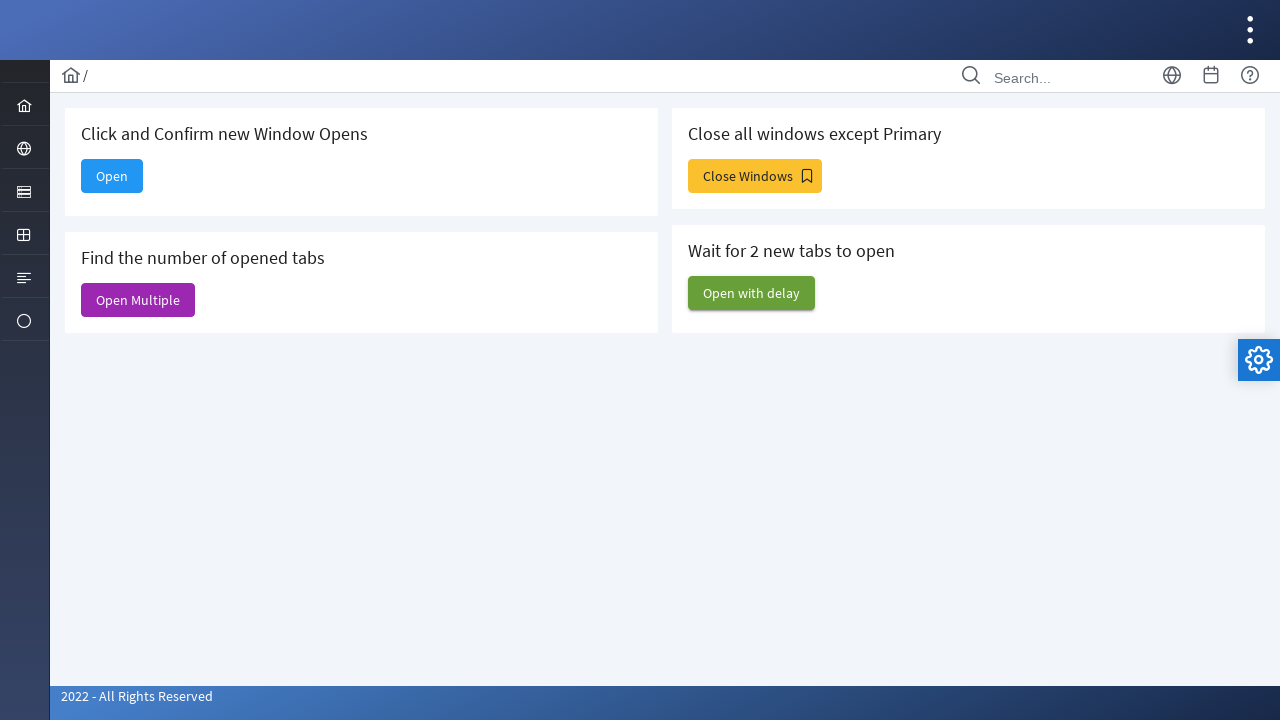

Closed a non-original window/page
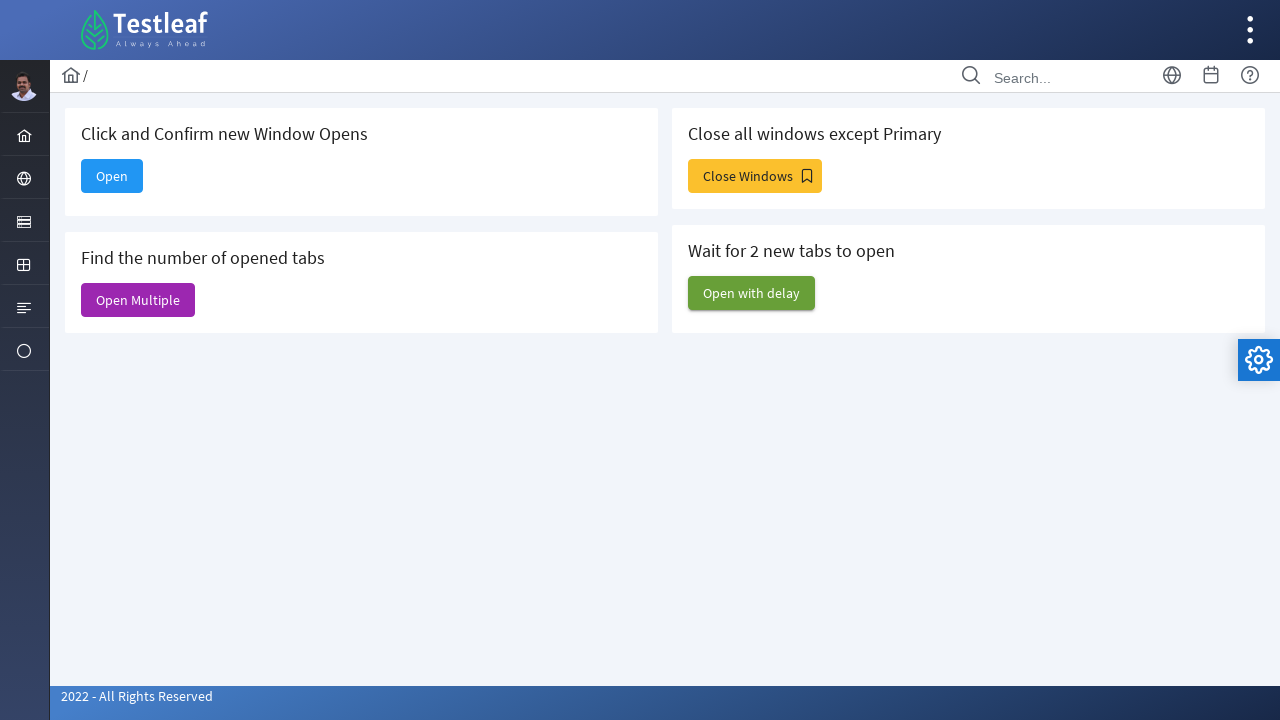

Closed a non-original window/page
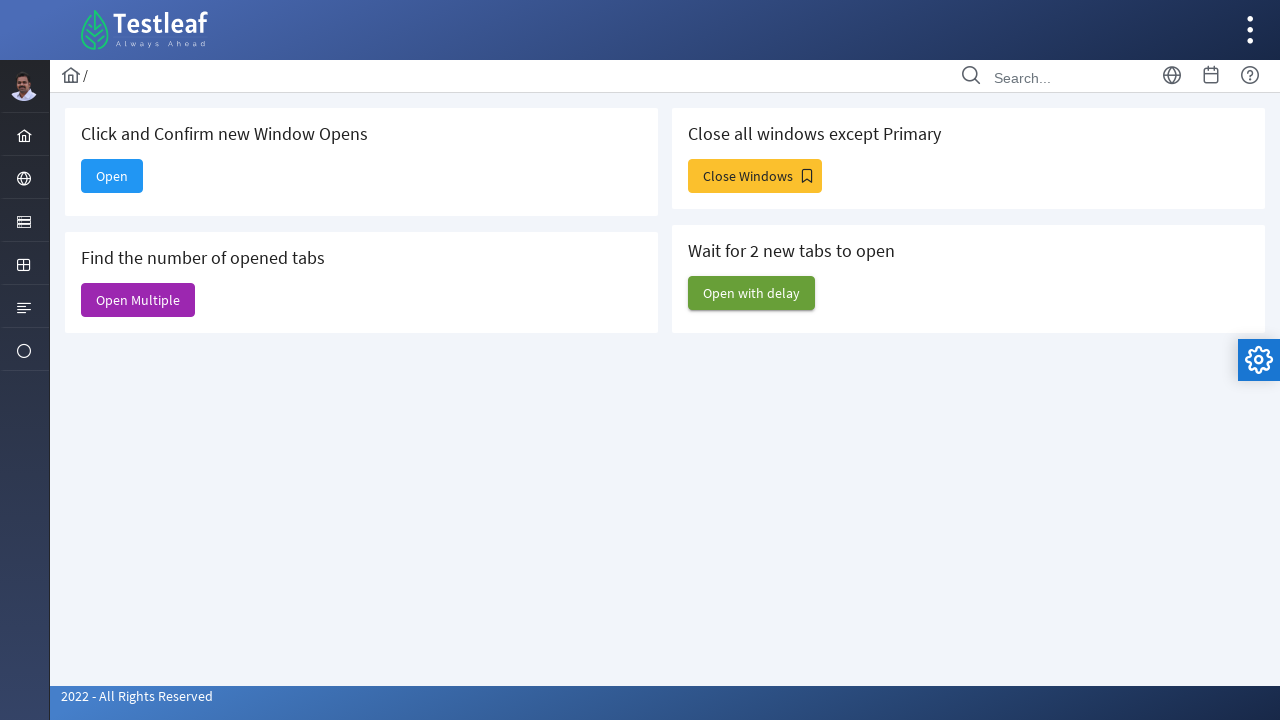

Closed a non-original window/page
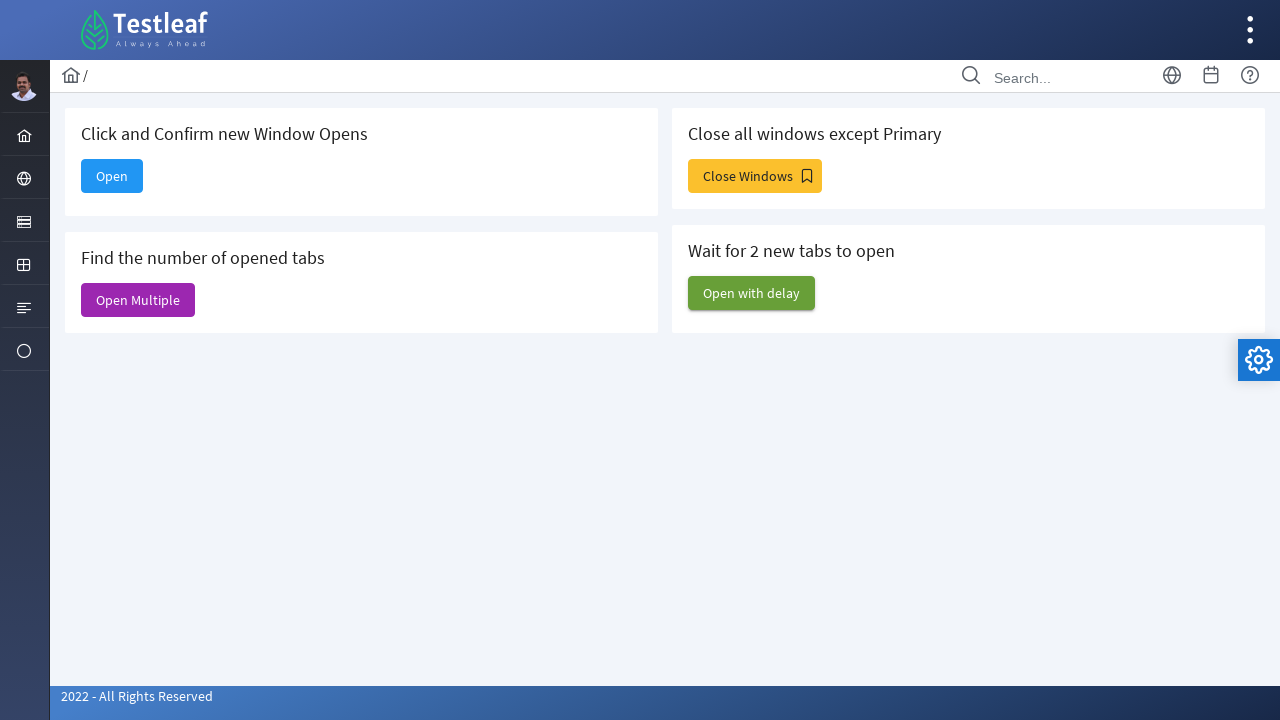

Closed a non-original window/page
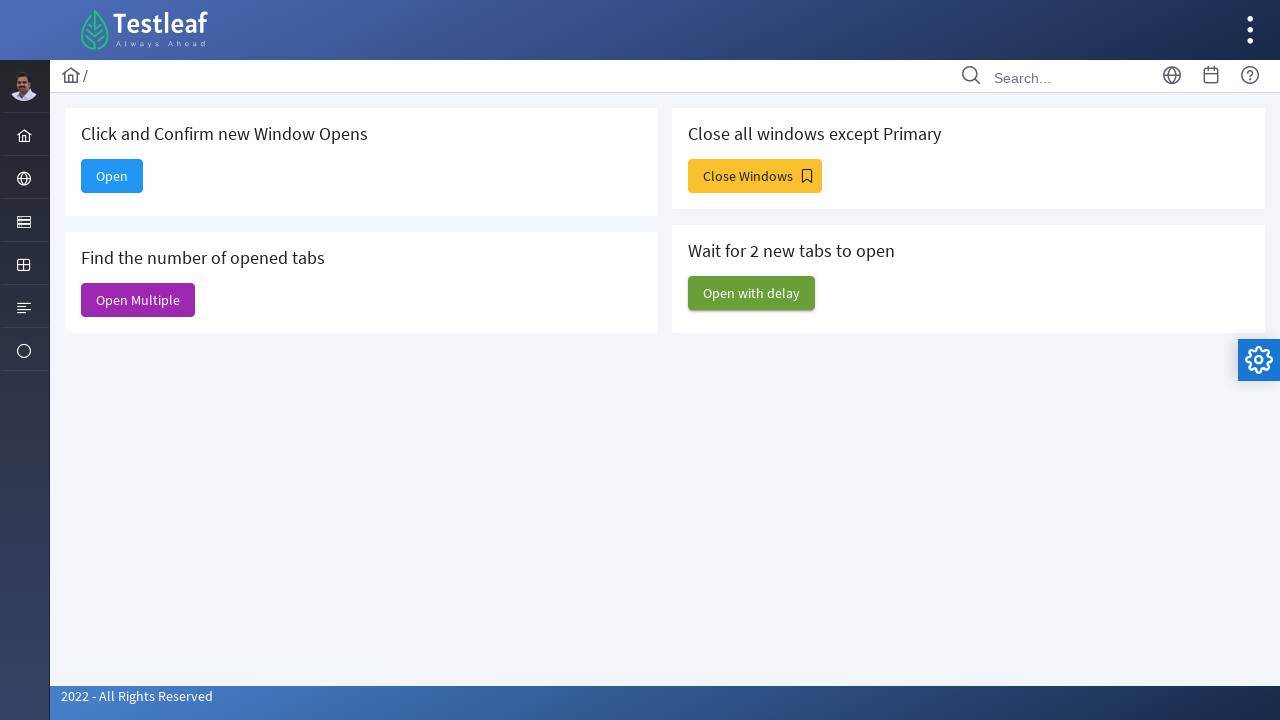

Closed a non-original window/page
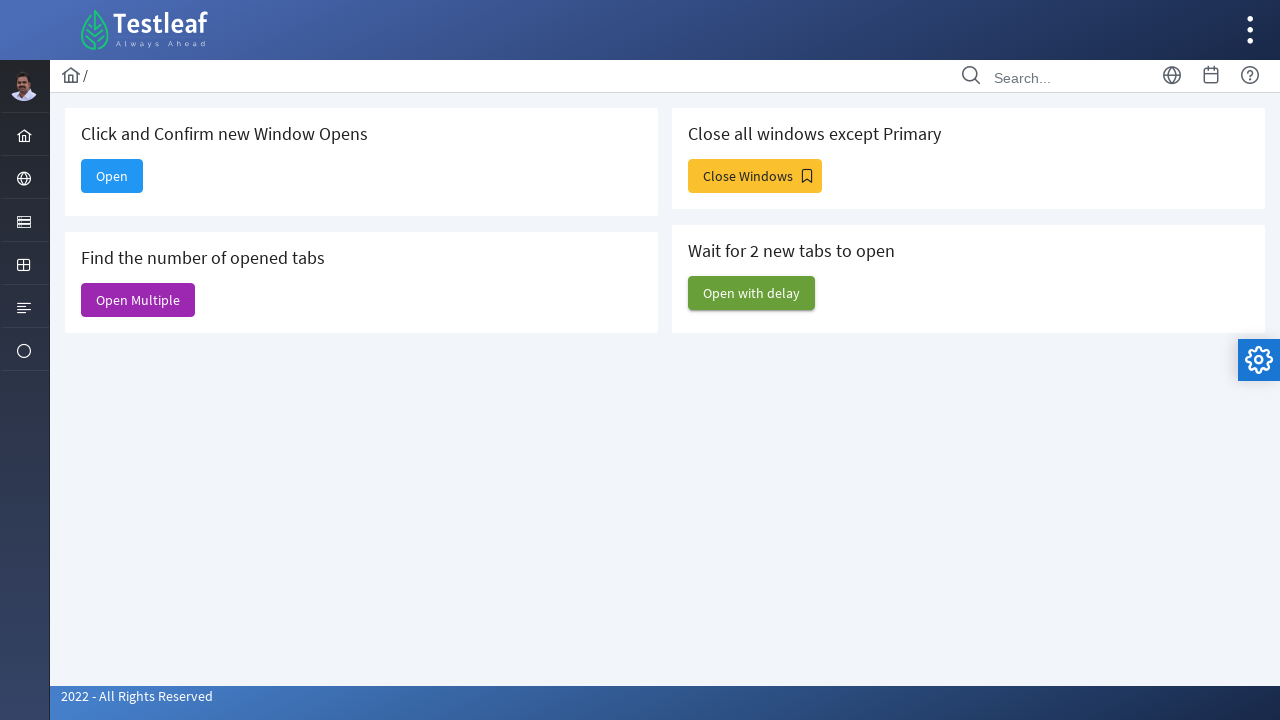

Closed a non-original window/page
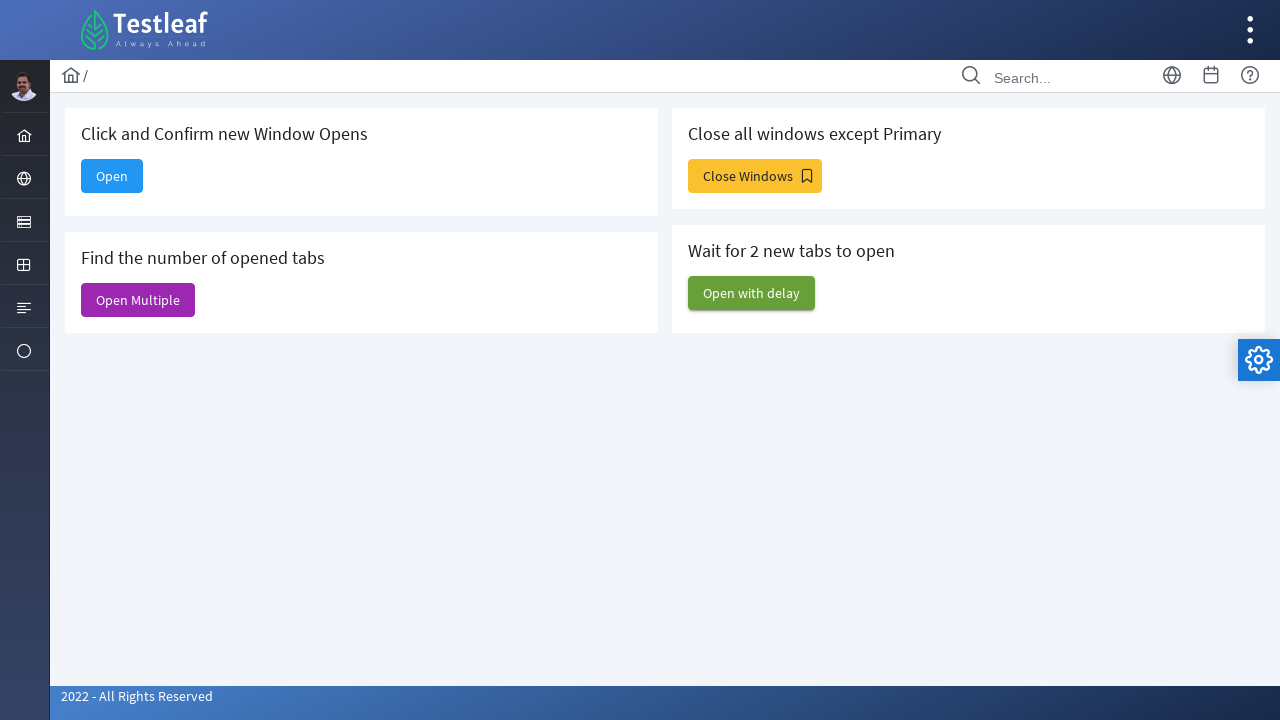

Closed a non-original window/page
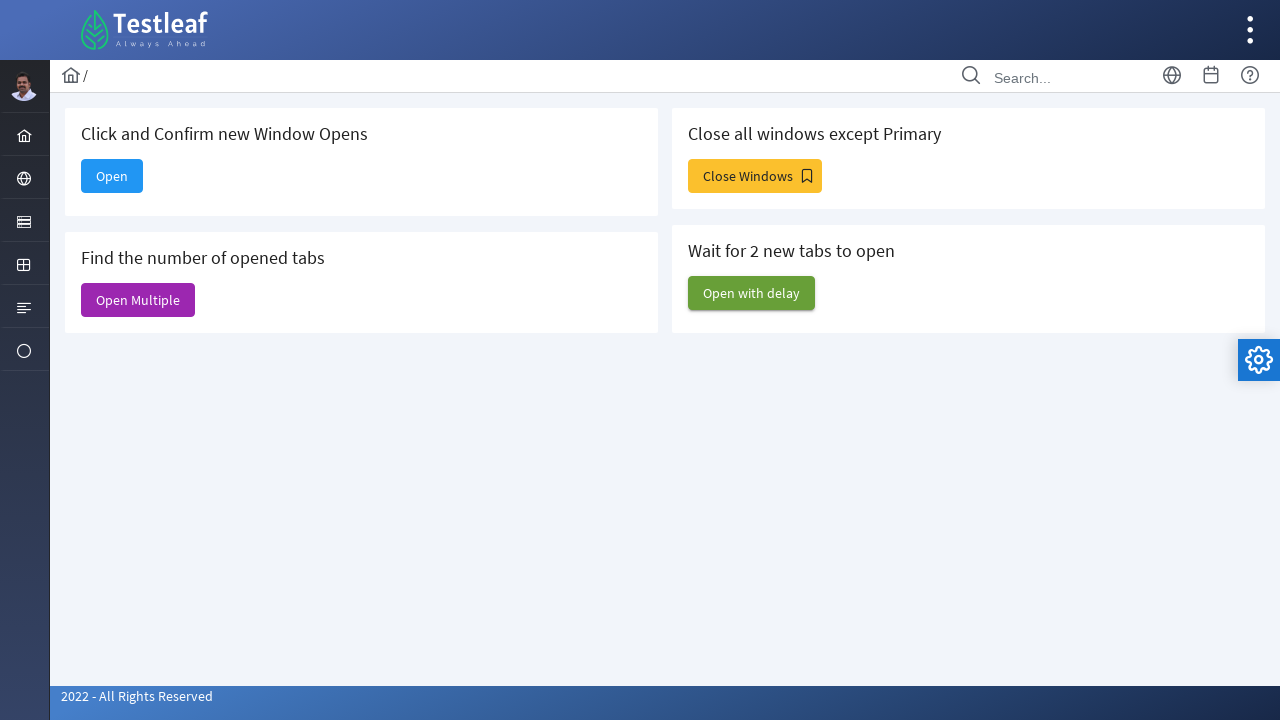

Closed a non-original window/page
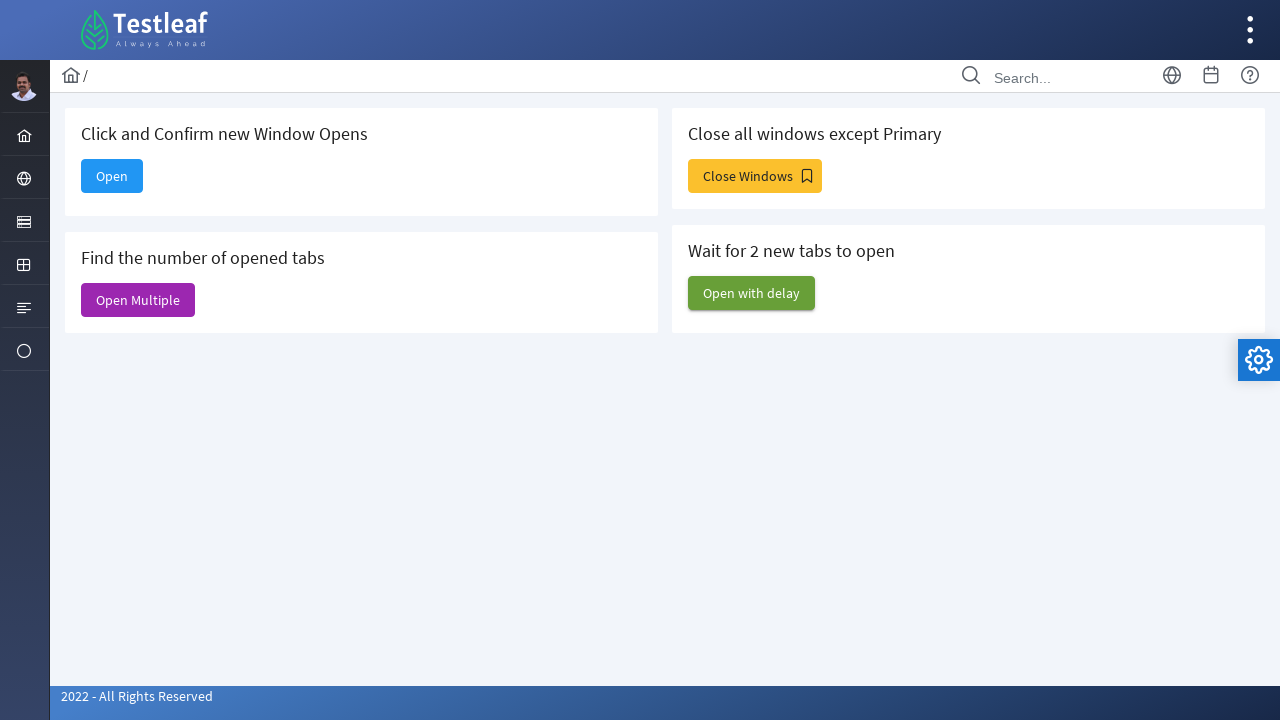

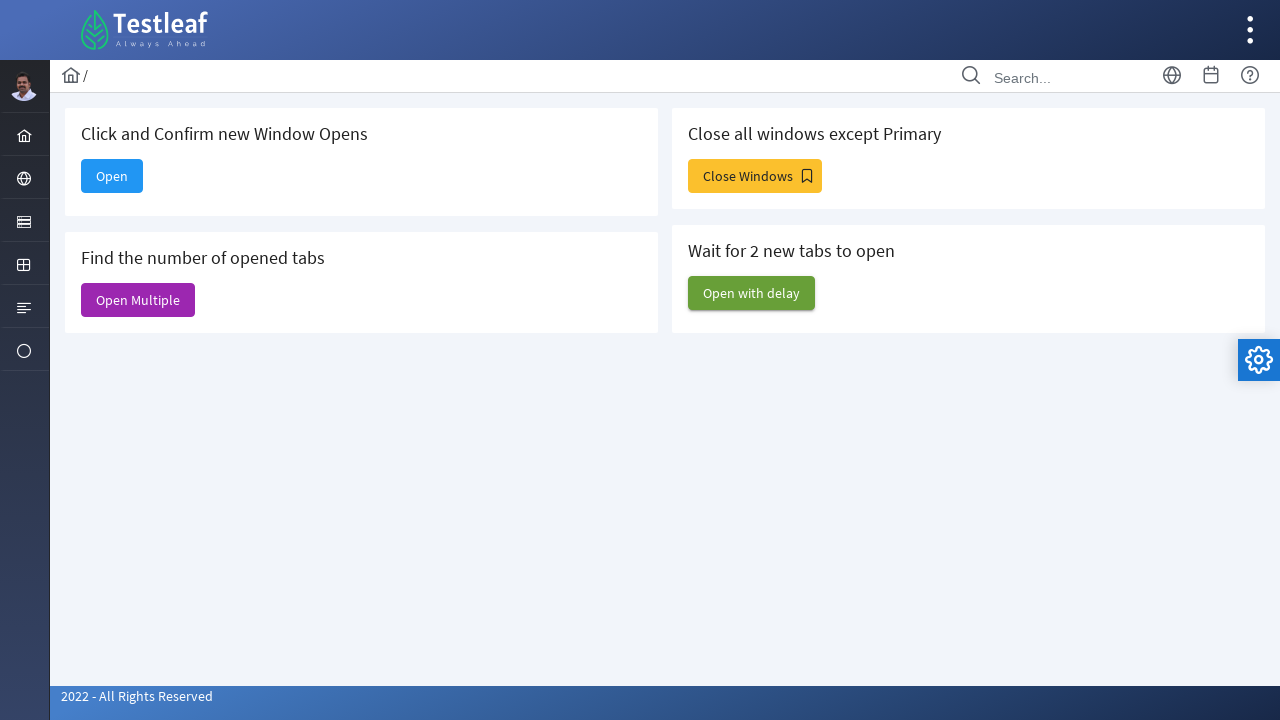